Tests file download functionality by navigating to the download page and clicking on a file link to download it

Starting URL: https://the-internet.herokuapp.com/

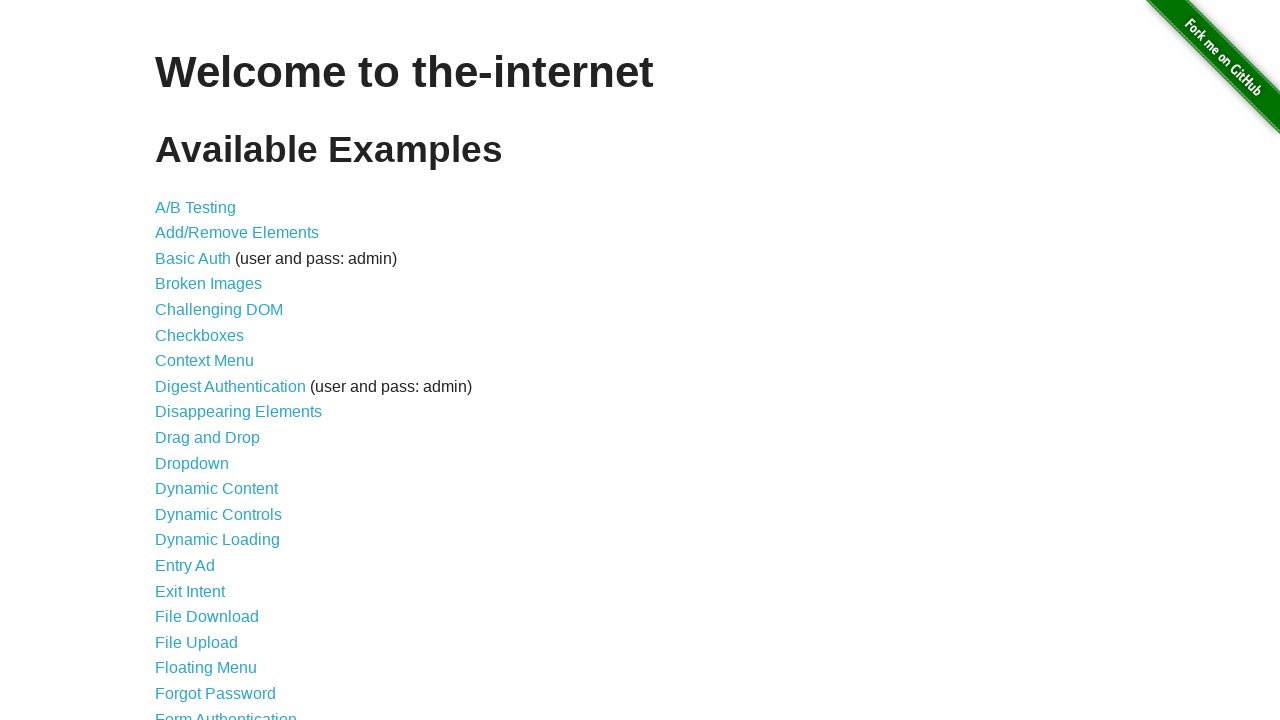

Clicked on File Download link to navigate to download page at (207, 617) on xpath=//a[@href='/download']
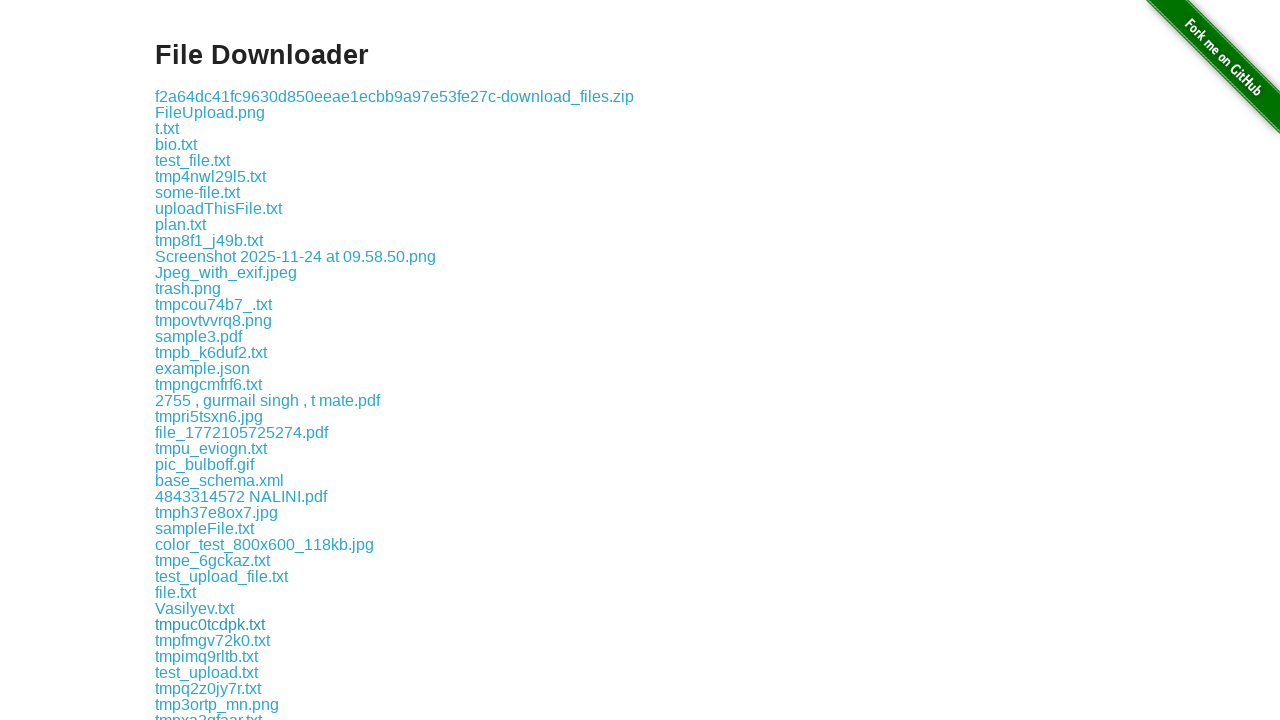

Clicked on some-file.txt to initiate file download at (198, 192) on xpath=//a[@href='download/some-file.txt']
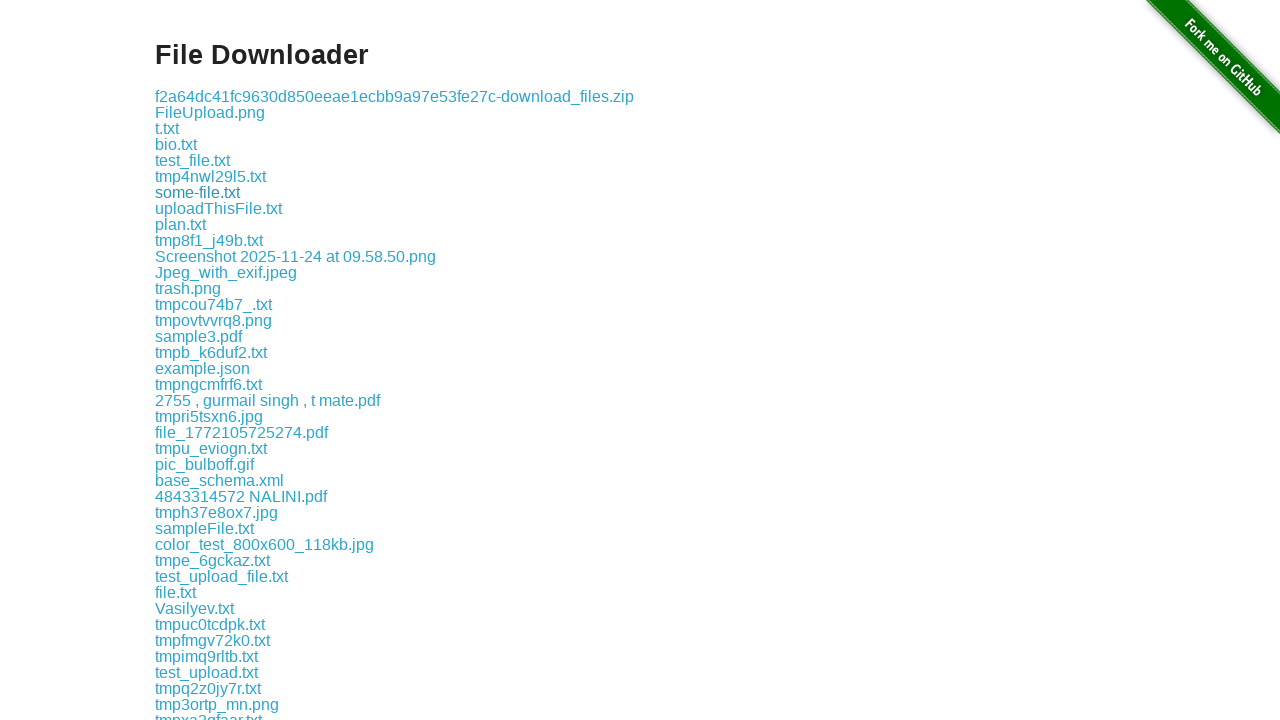

Waited for file download to complete
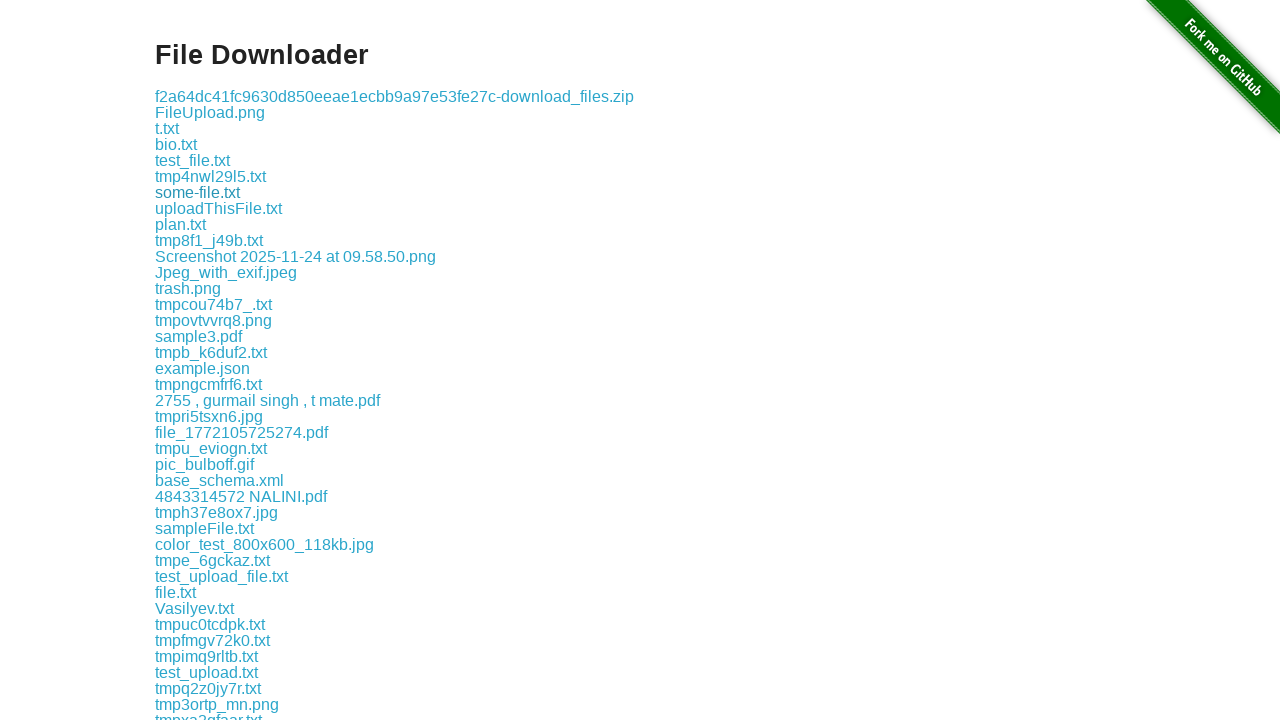

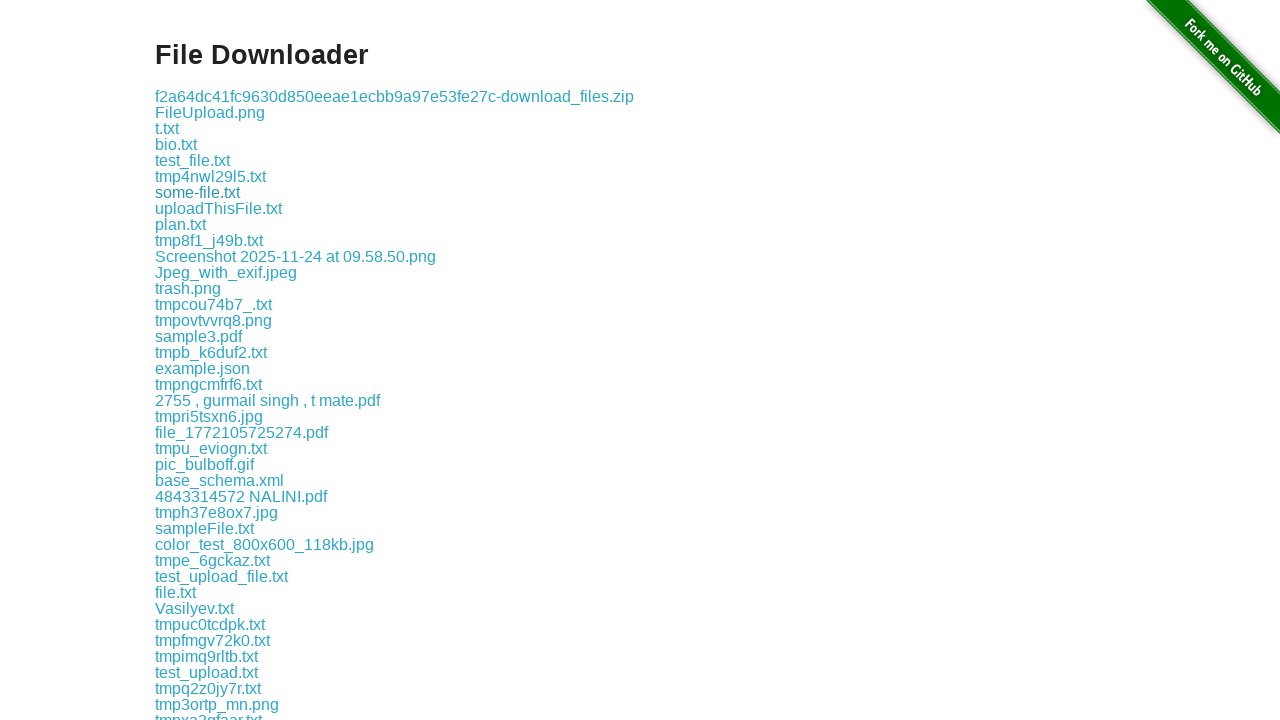